Tests that a todo item is removed when edited to an empty string.

Starting URL: https://demo.playwright.dev/todomvc

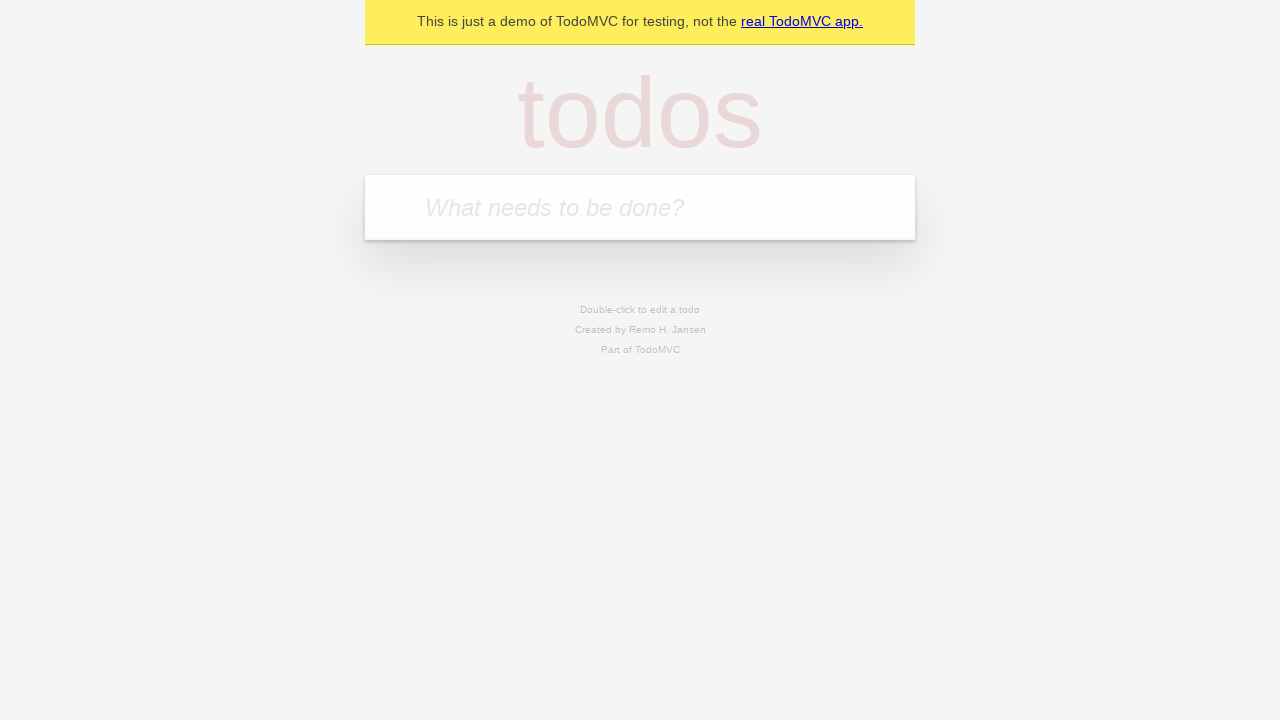

Filled first todo input with 'buy some cheese' on .new-todo
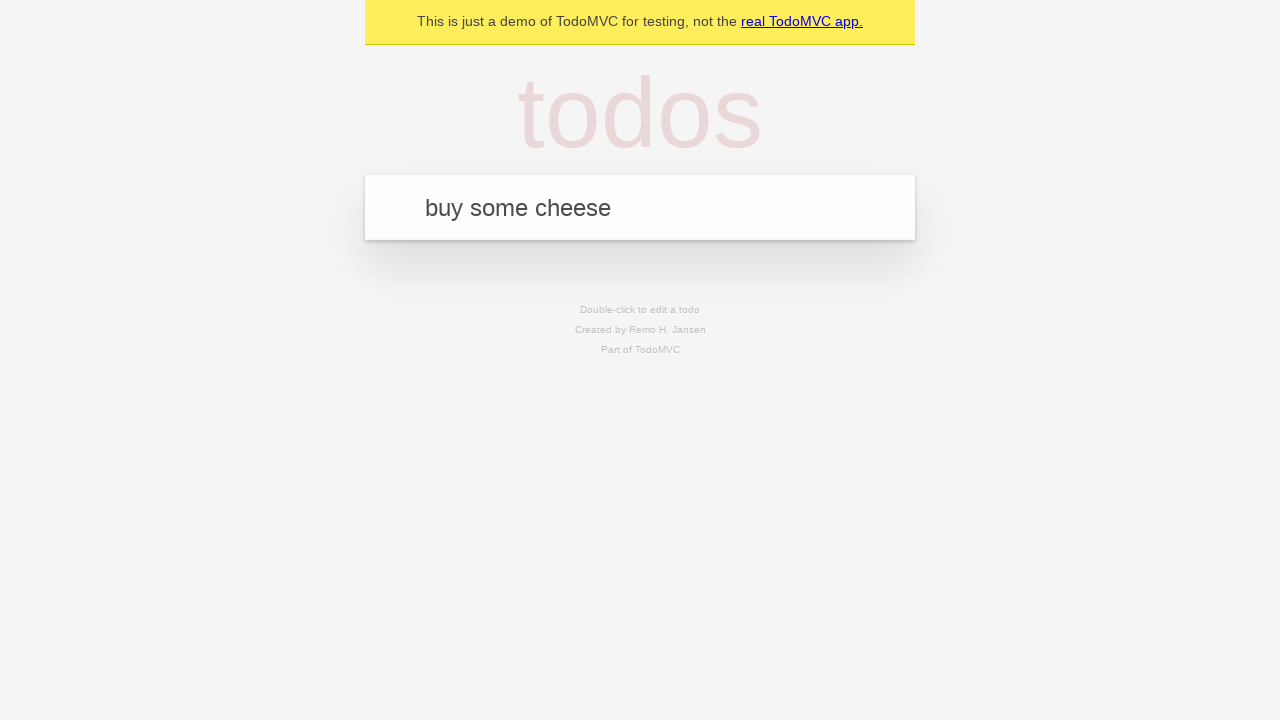

Pressed Enter to create first todo on .new-todo
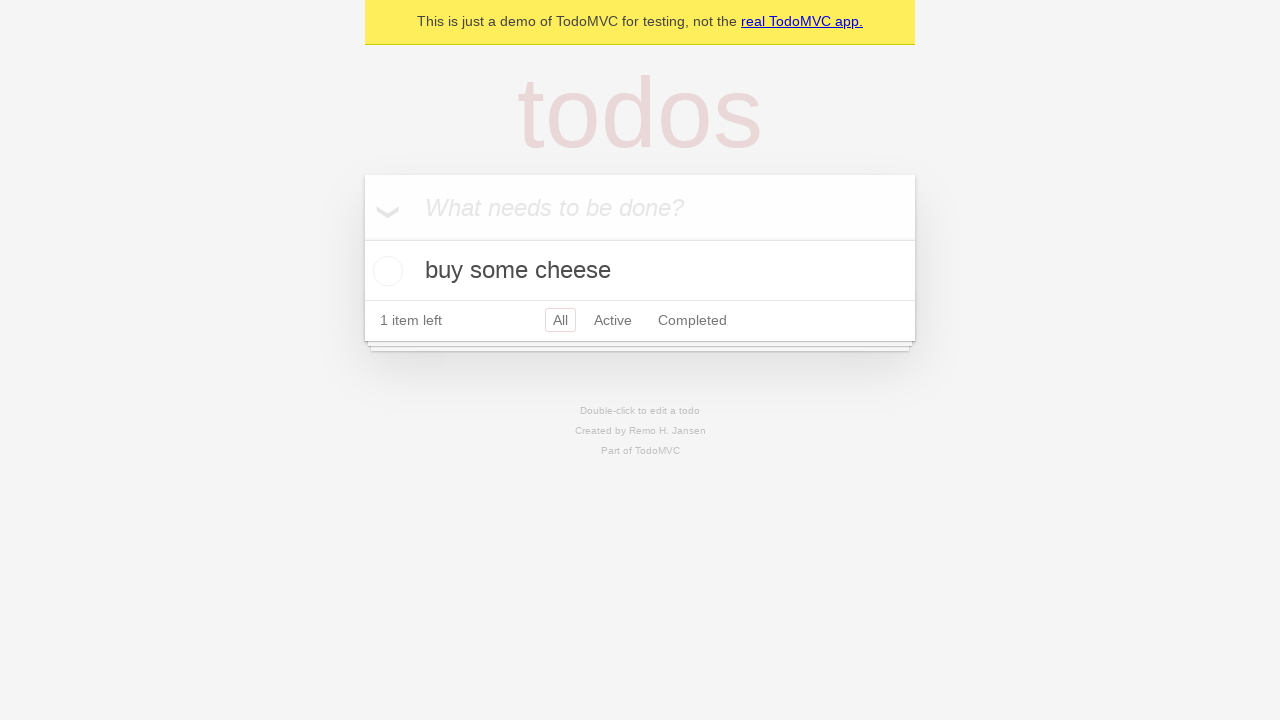

Filled second todo input with 'feed the cat' on .new-todo
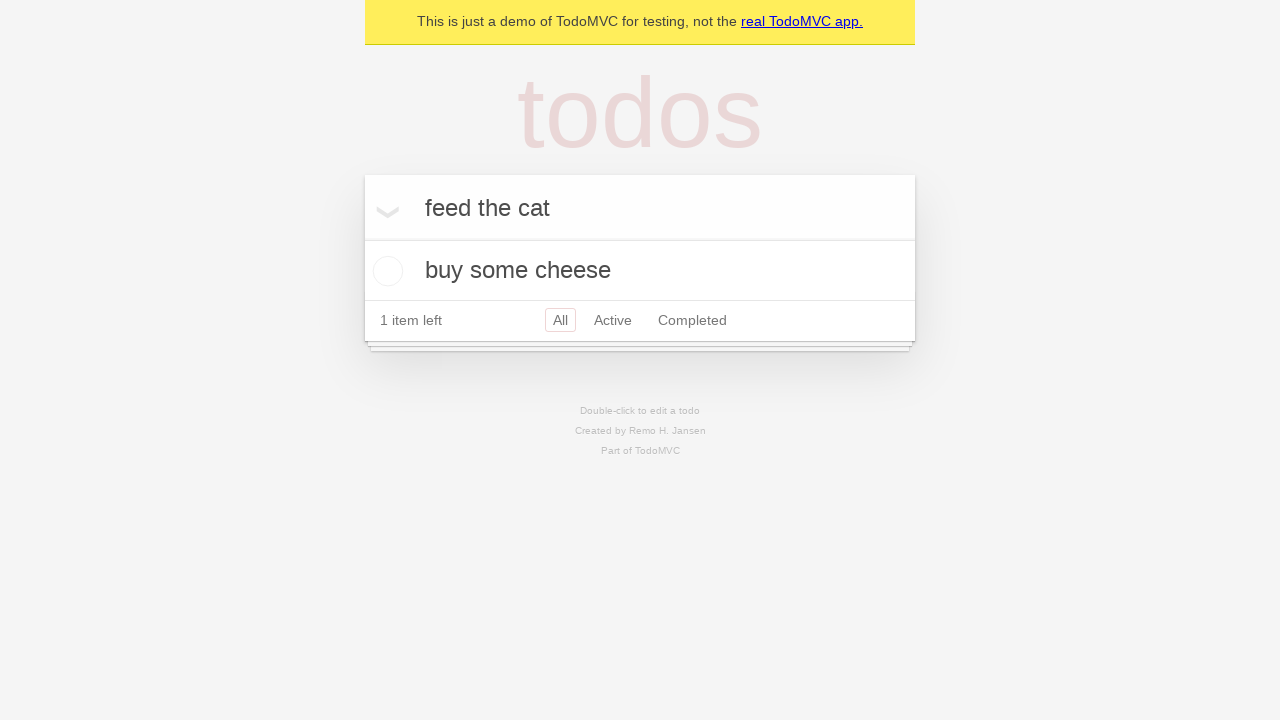

Pressed Enter to create second todo on .new-todo
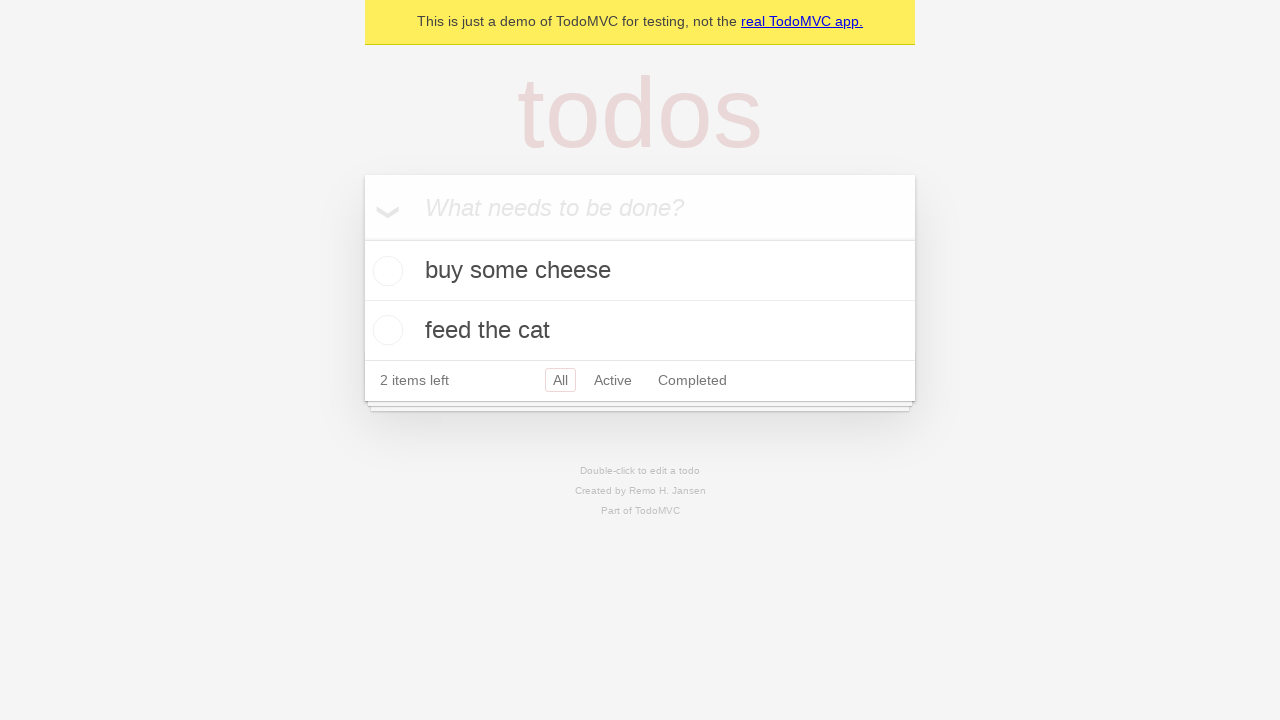

Filled third todo input with 'book a doctors appointment' on .new-todo
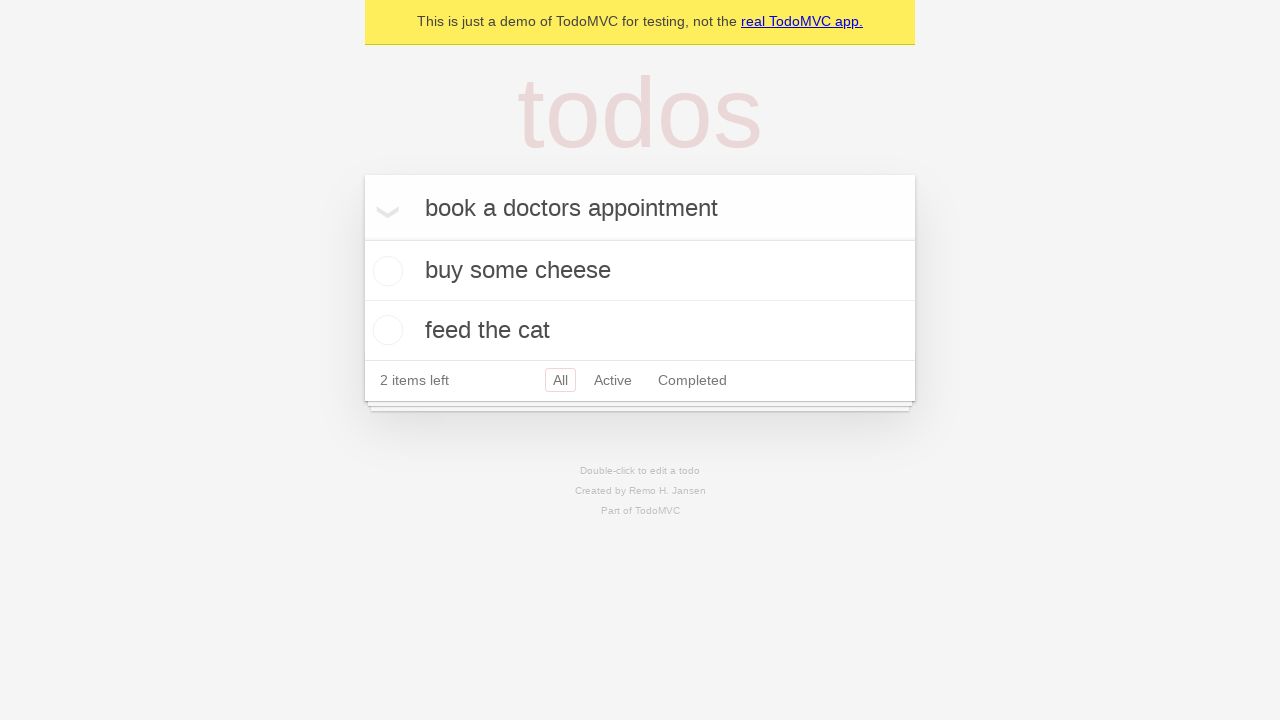

Pressed Enter to create third todo on .new-todo
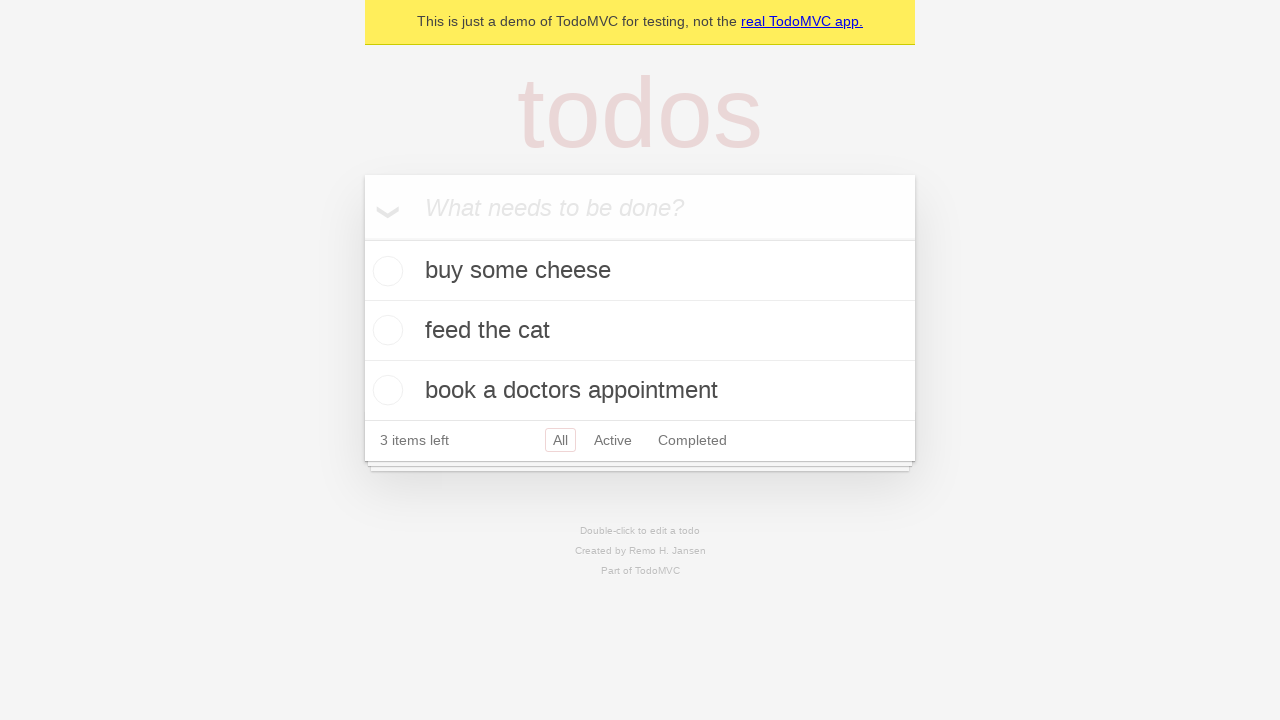

Waited for all three todos to be created
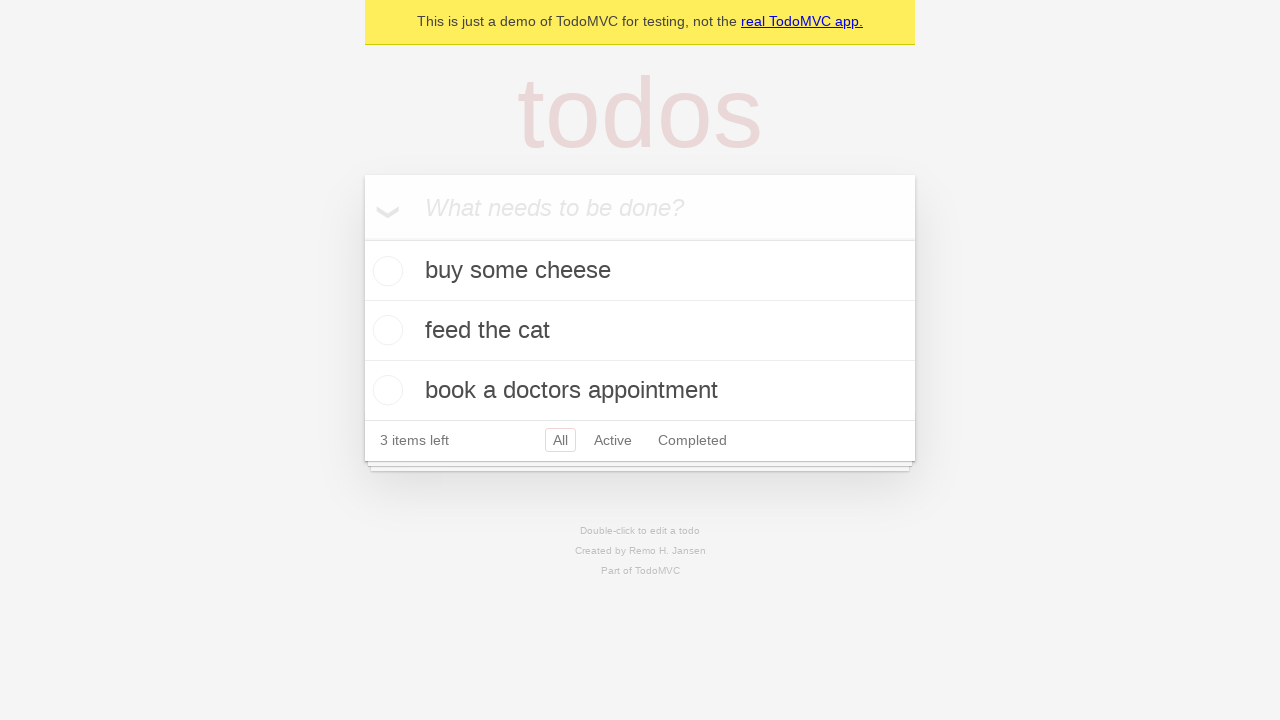

Double-clicked second todo to enter edit mode at (640, 331) on .todo-list li >> nth=1
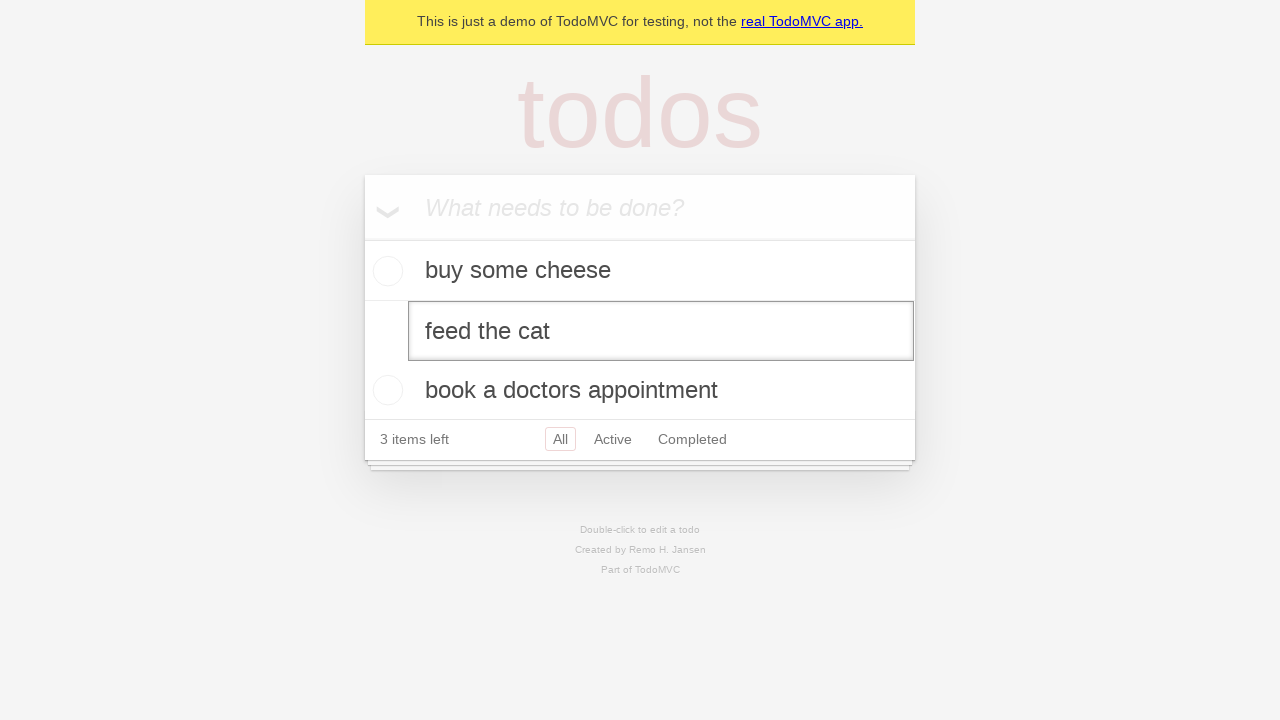

Cleared the text in the edit field on .todo-list li >> nth=1 >> .edit
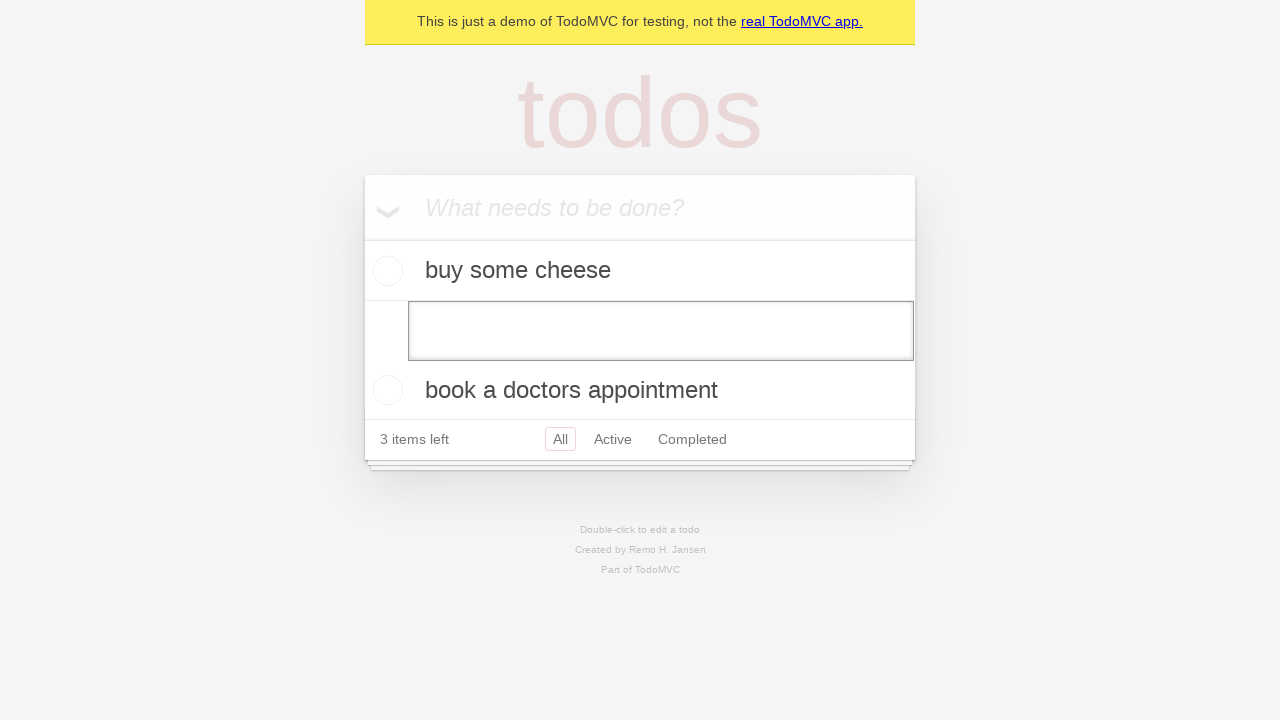

Pressed Enter to confirm empty text, removing the todo item on .todo-list li >> nth=1 >> .edit
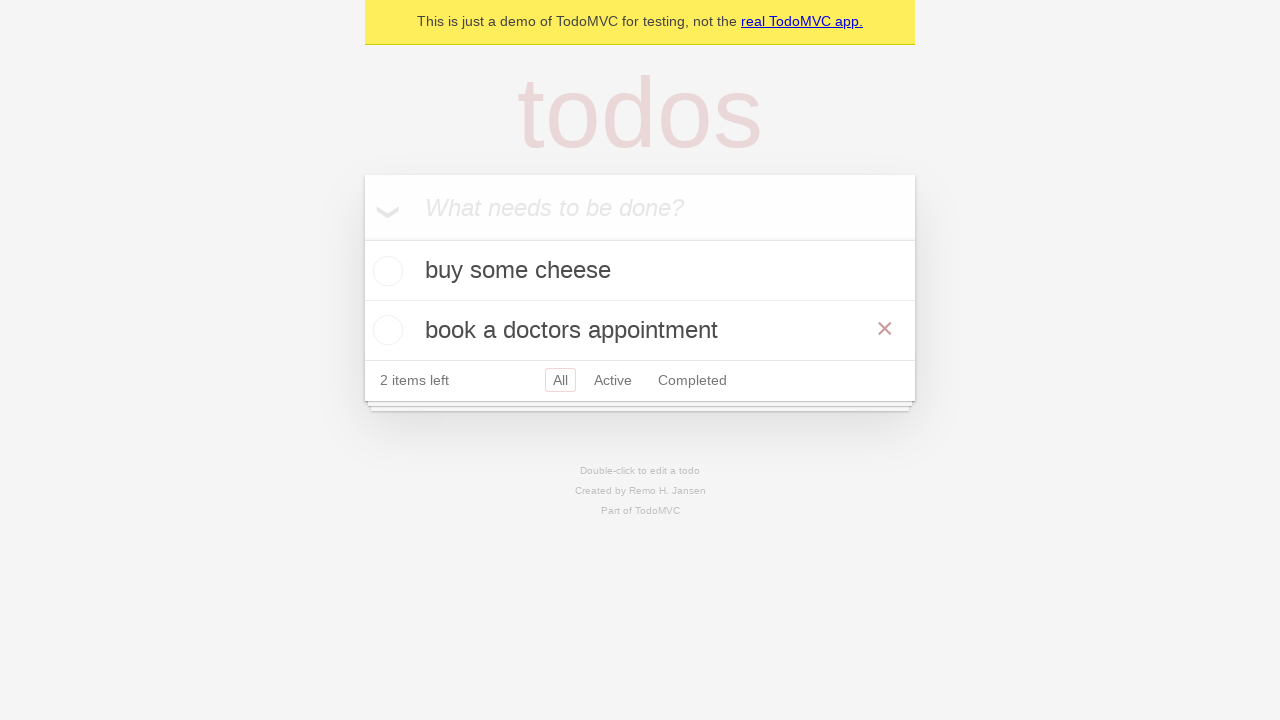

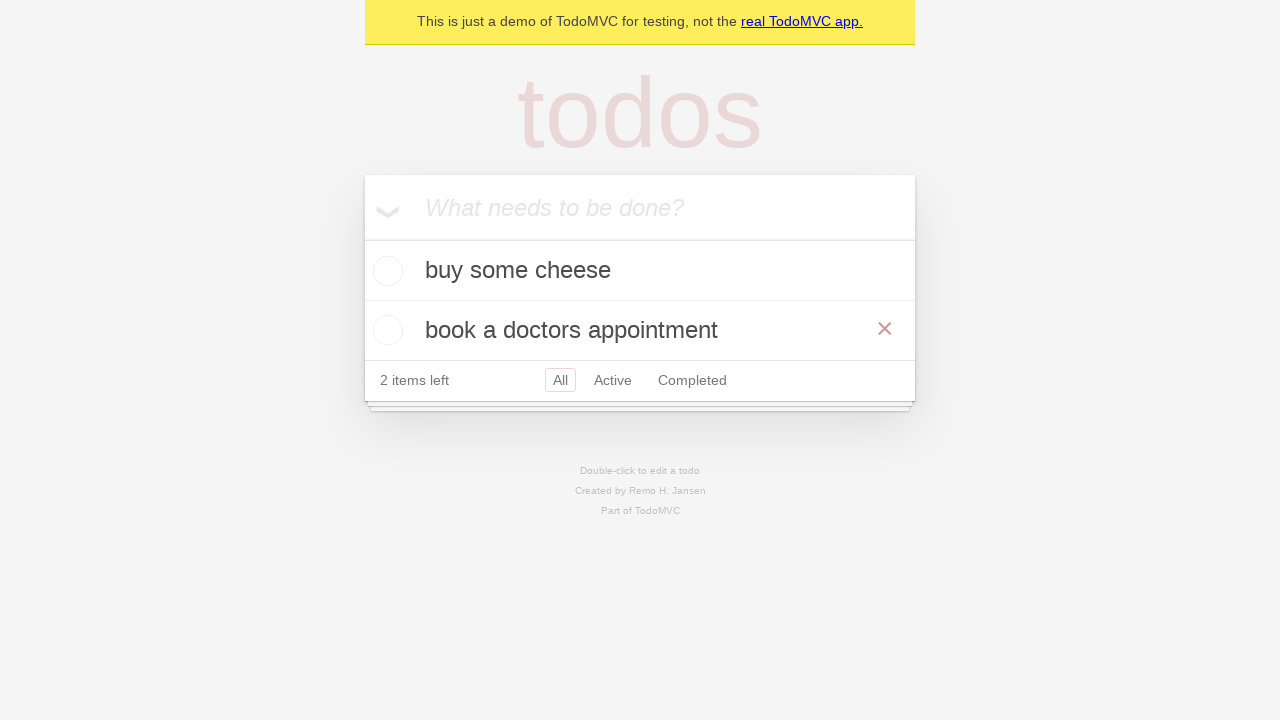